Tests registration form by filling in first name, last name, and email fields, then submitting the form and verifying the success message

Starting URL: http://suninjuly.github.io/registration1.html

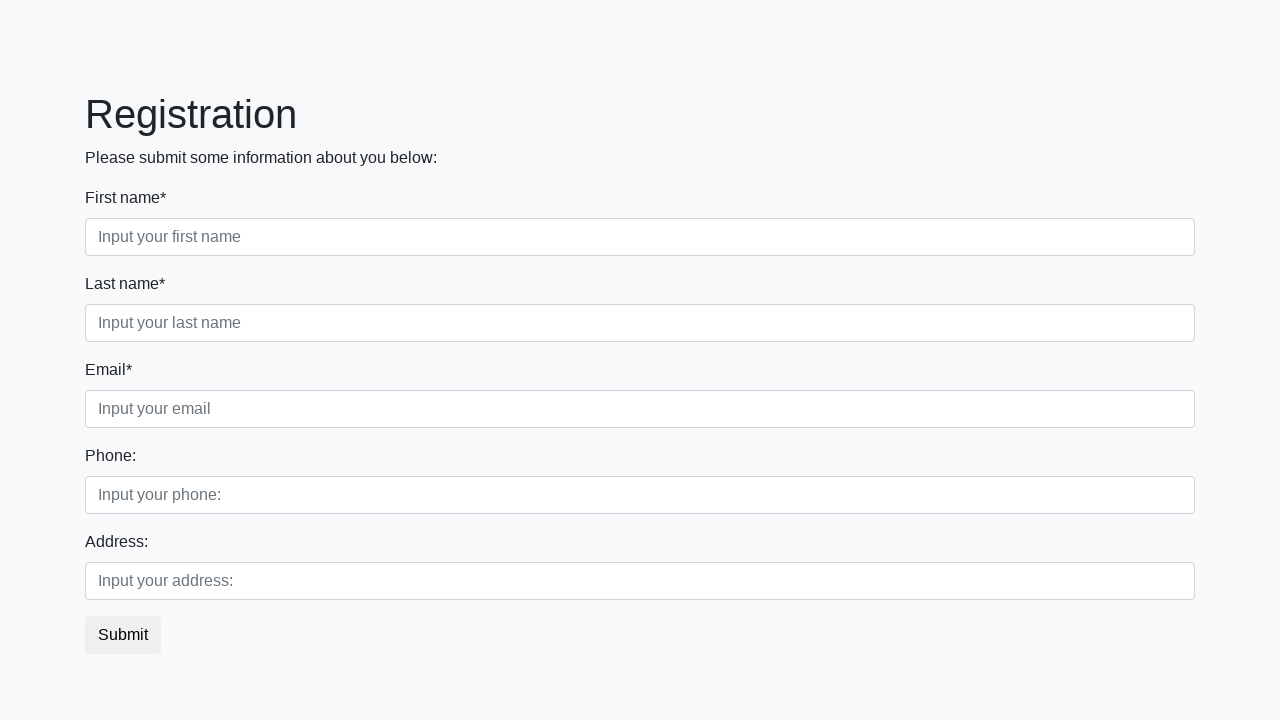

Filled first name field with 'Ivan' on .first_block .first
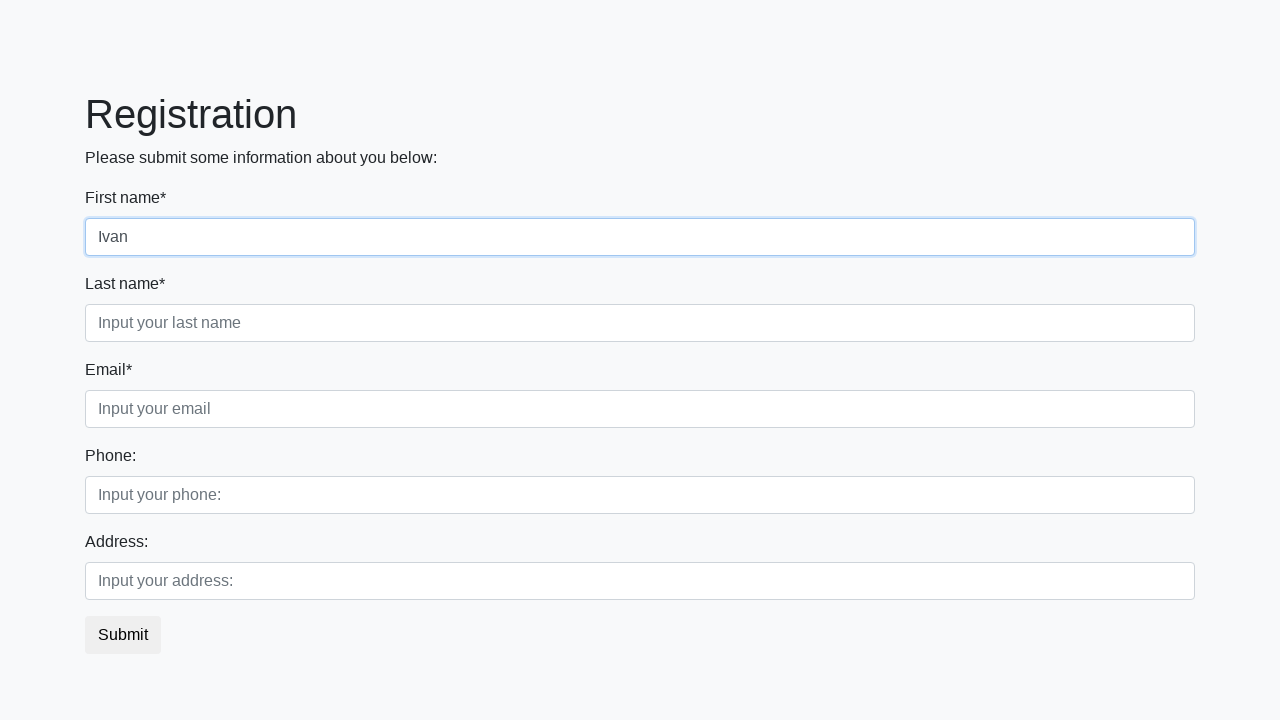

Filled last name field with 'Petrov' on .first_block .second
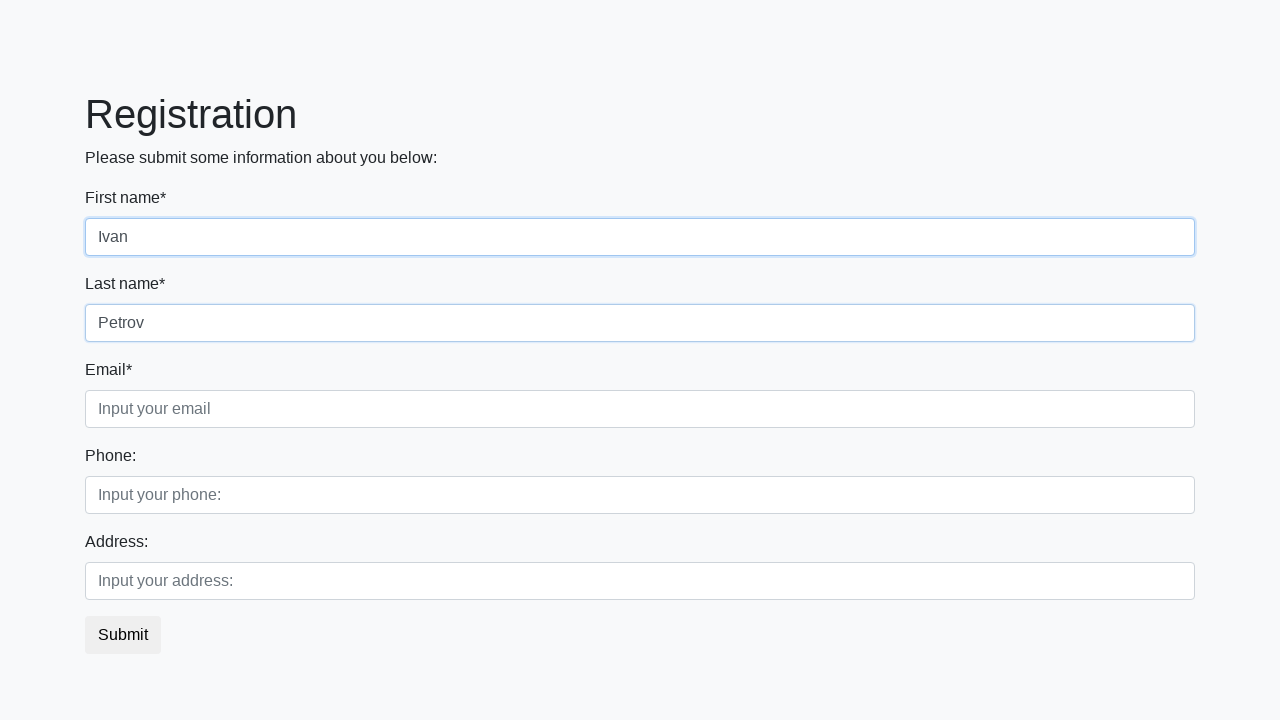

Filled email field with 'test@example.com' on .first_block .third
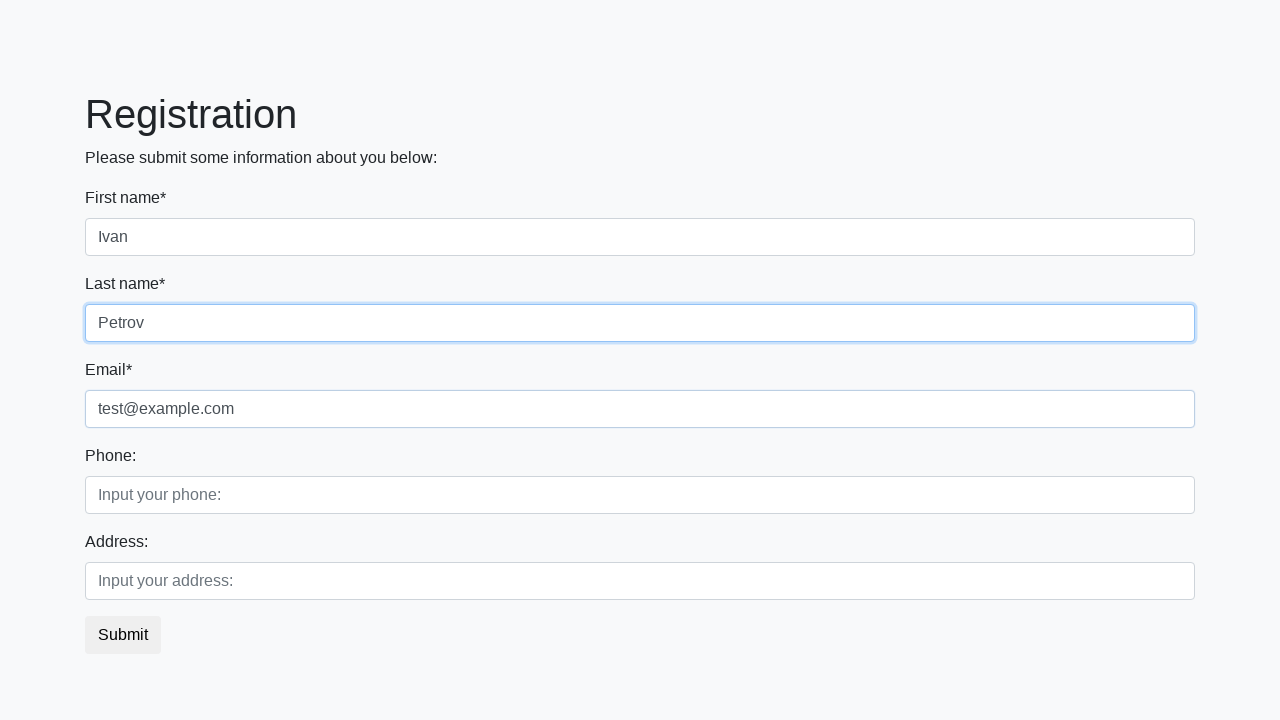

Clicked submit button to register at (123, 635) on button.btn
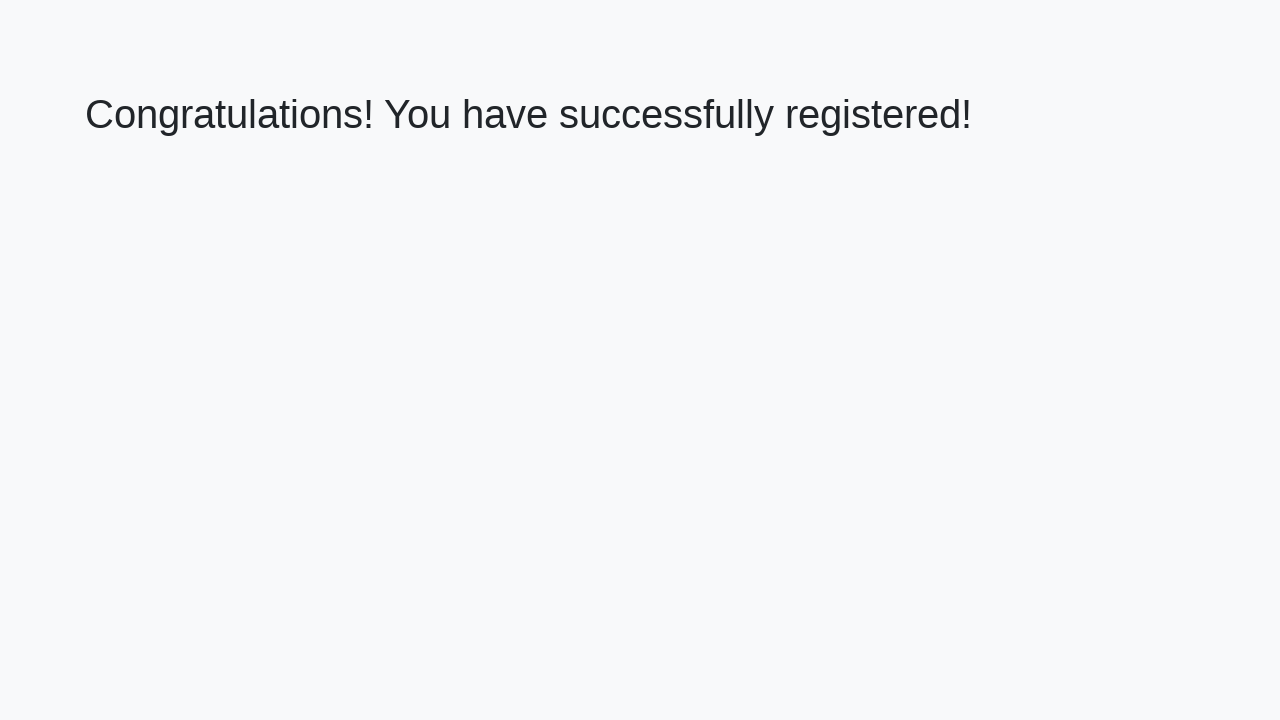

Success page loaded with welcome message
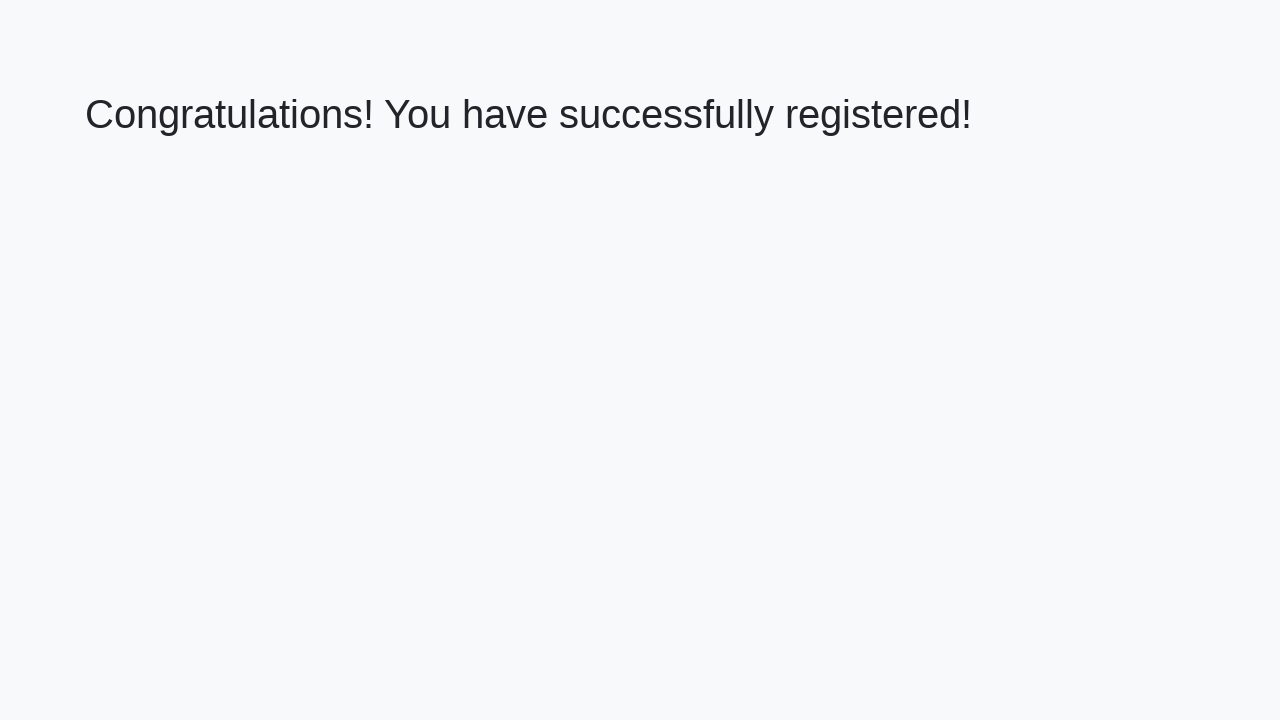

Retrieved welcome message text
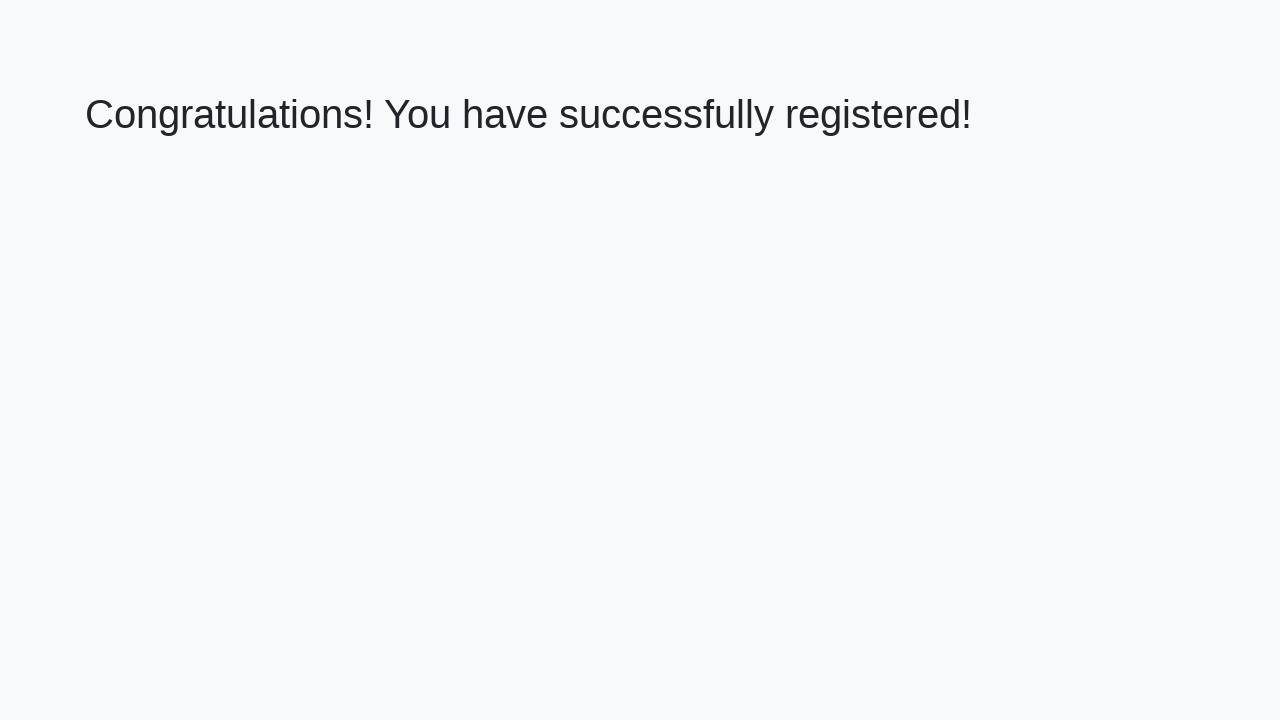

Verified success message: 'Congratulations! You have successfully registered!'
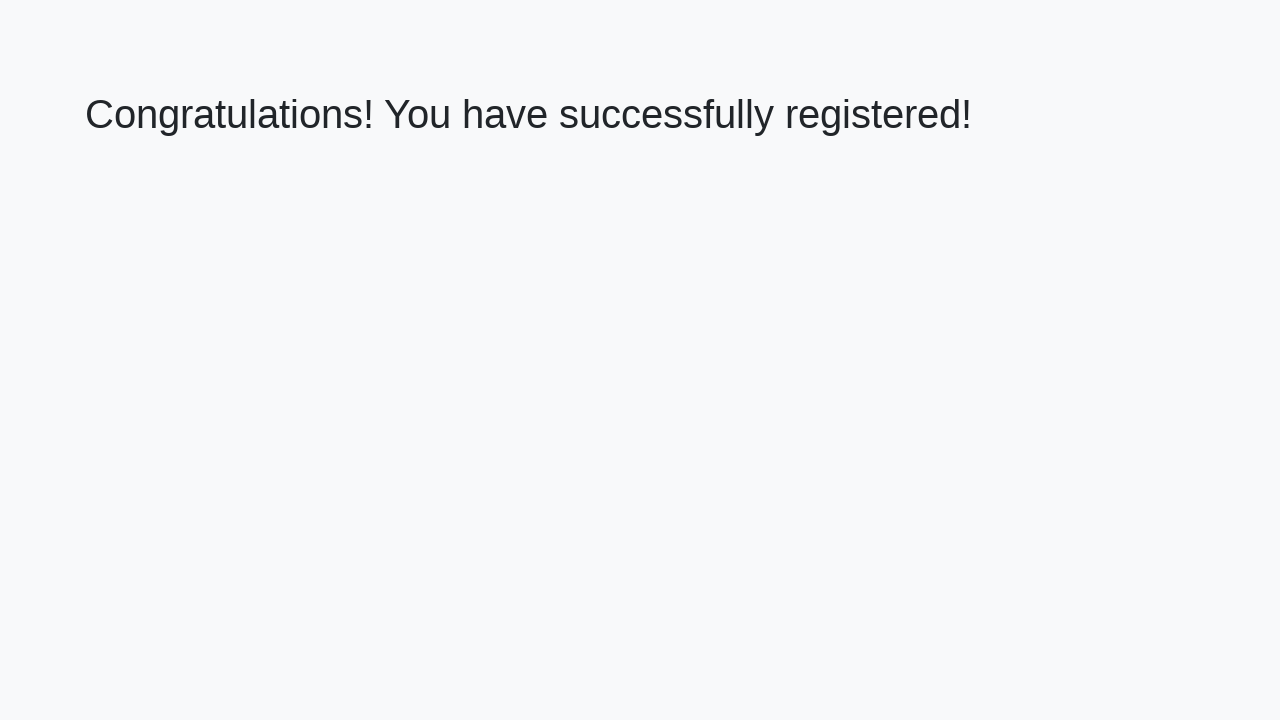

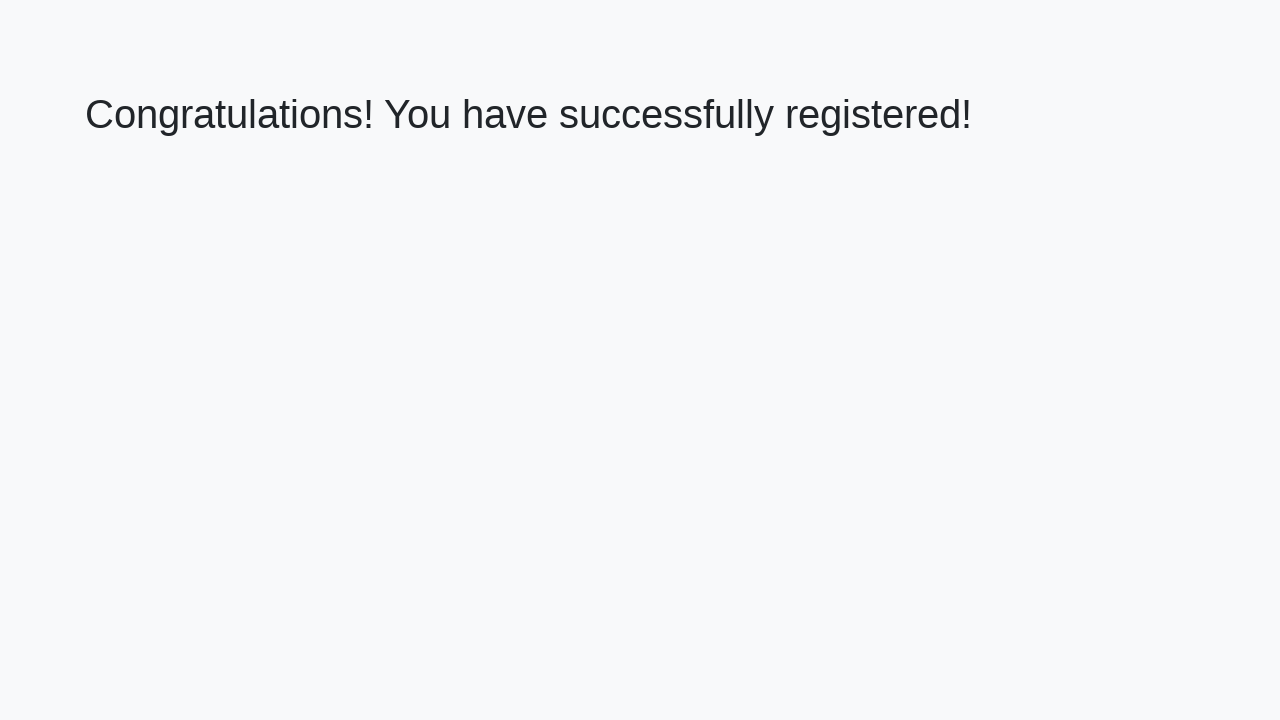